Tests multi-select dropdown functionality by selecting multiple options, retrieving selected values, and deselecting all options within an iframe

Starting URL: https://www.w3schools.com/tags/tryit.asp?filename=tryhtml_select_multiple

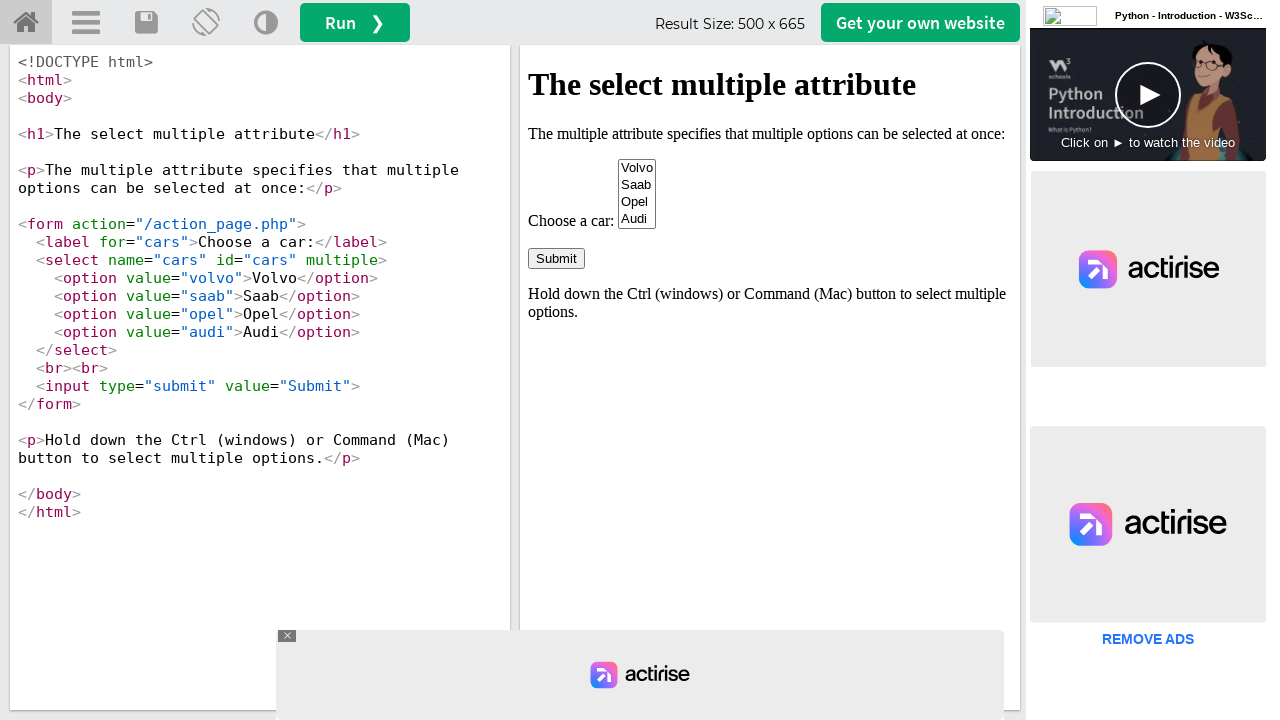

Located iframe containing multi-select dropdown
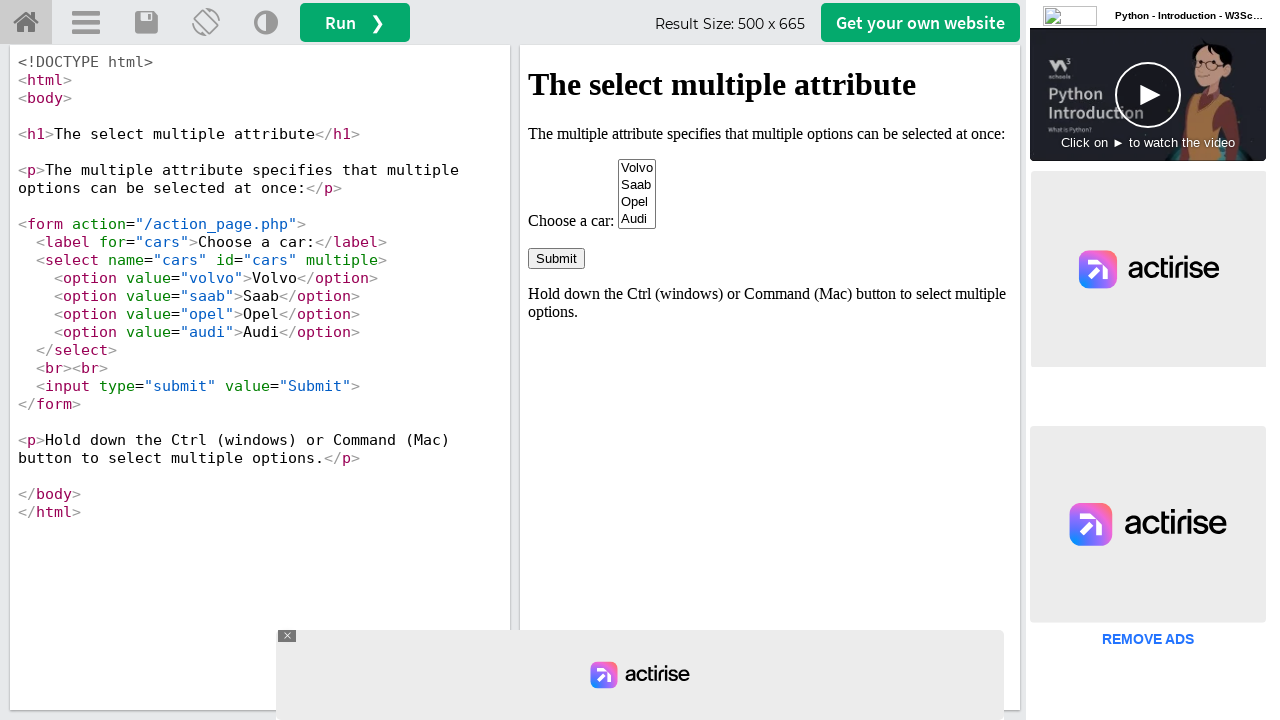

Located multi-select dropdown element with name 'cars'
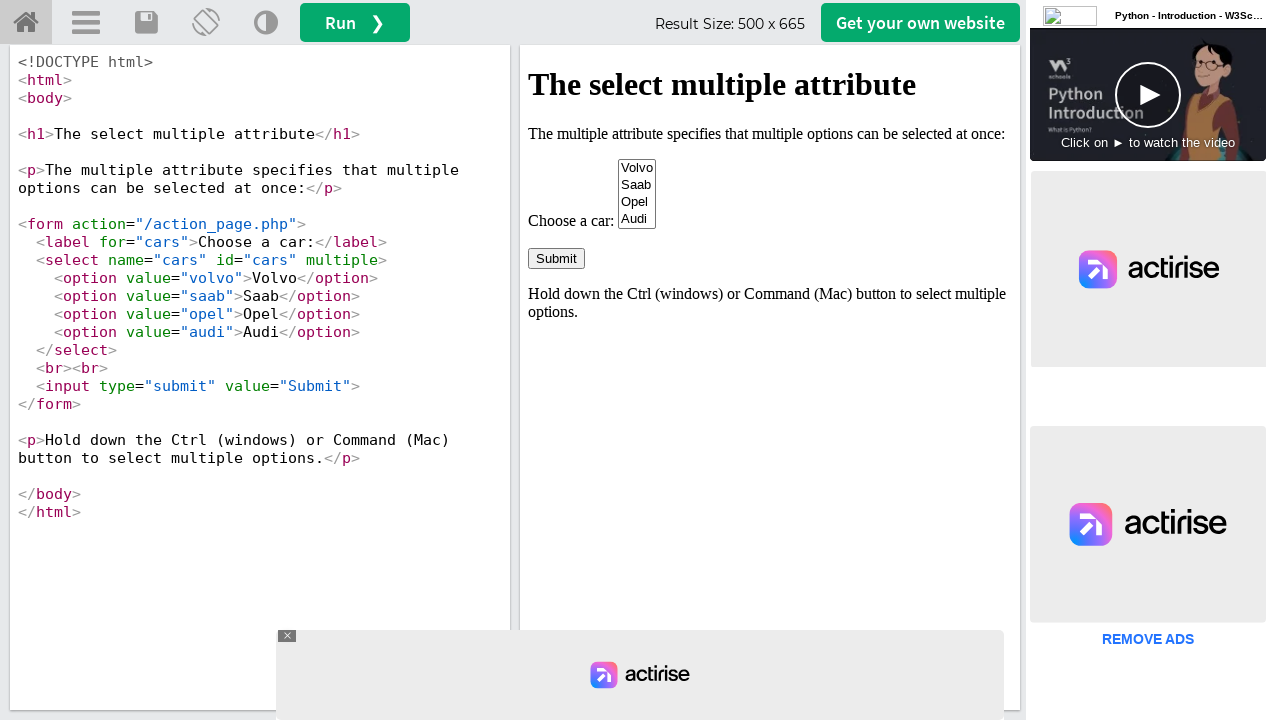

Selected multiple options by index: Opel (index 1) and Audi (index 3) on iframe[id='iframeResult'] >> internal:control=enter-frame >> select[name='cars']
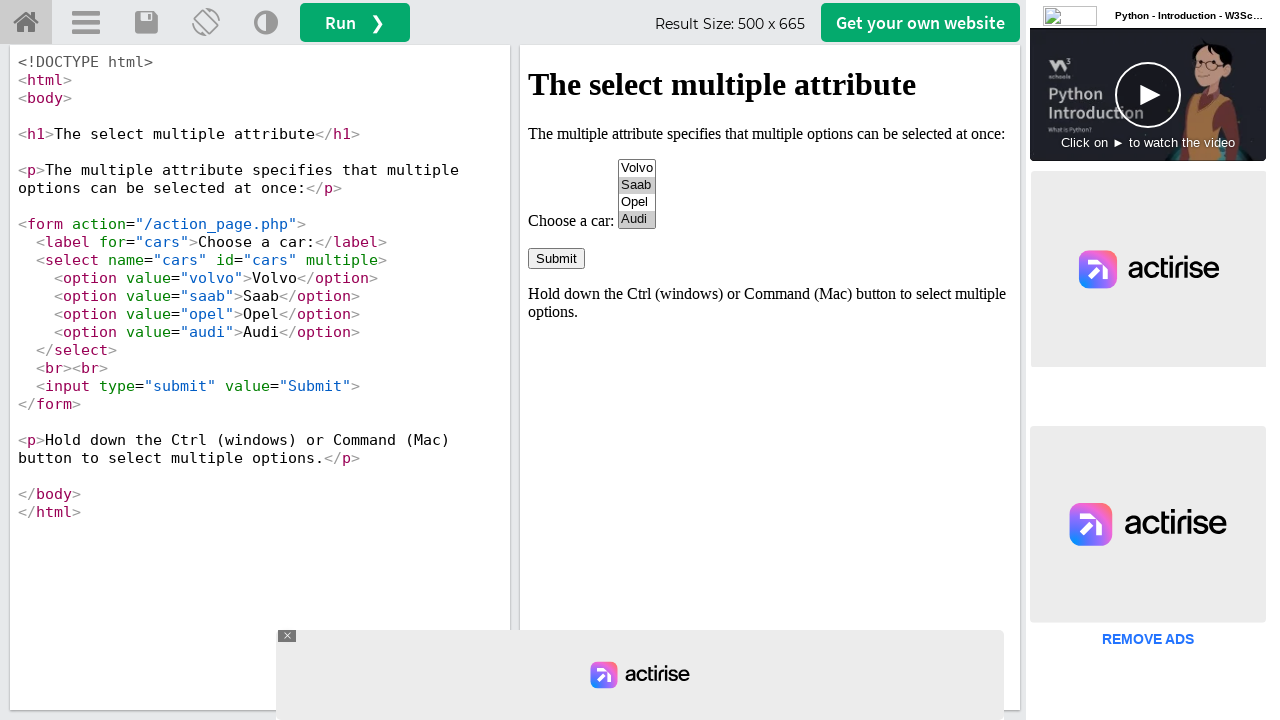

Retrieved first selected option
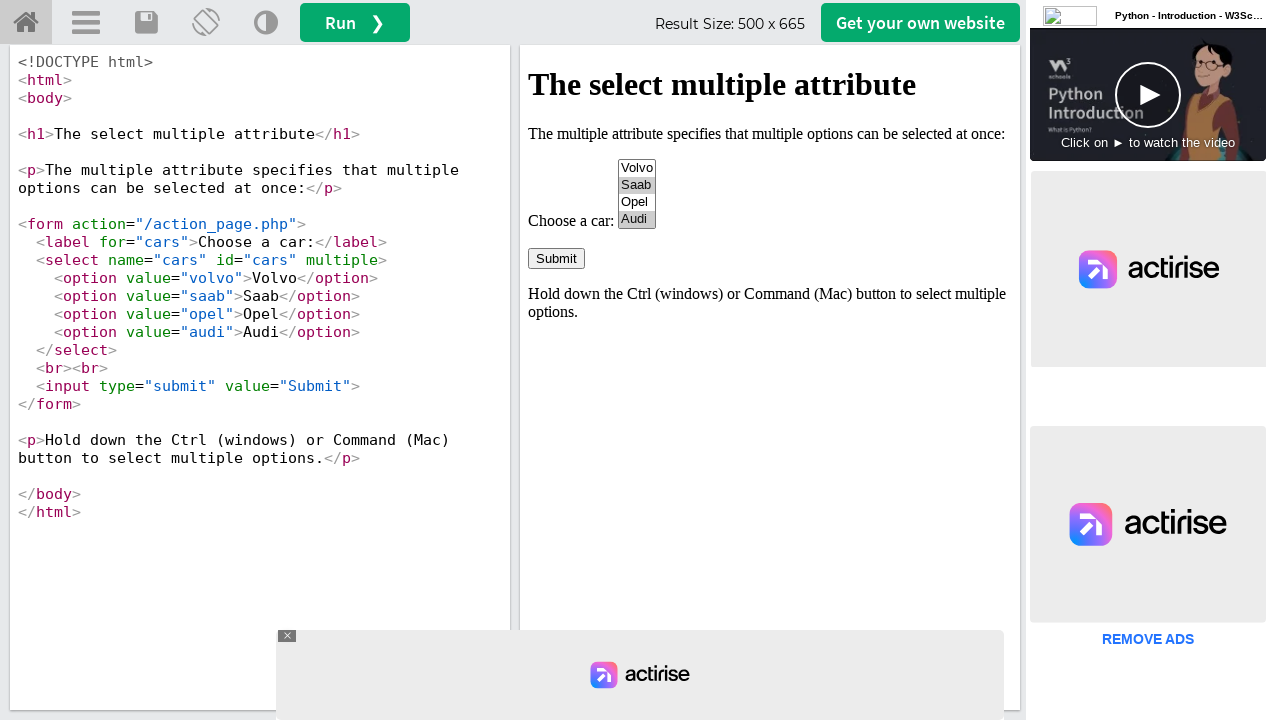

Retrieved all selected options
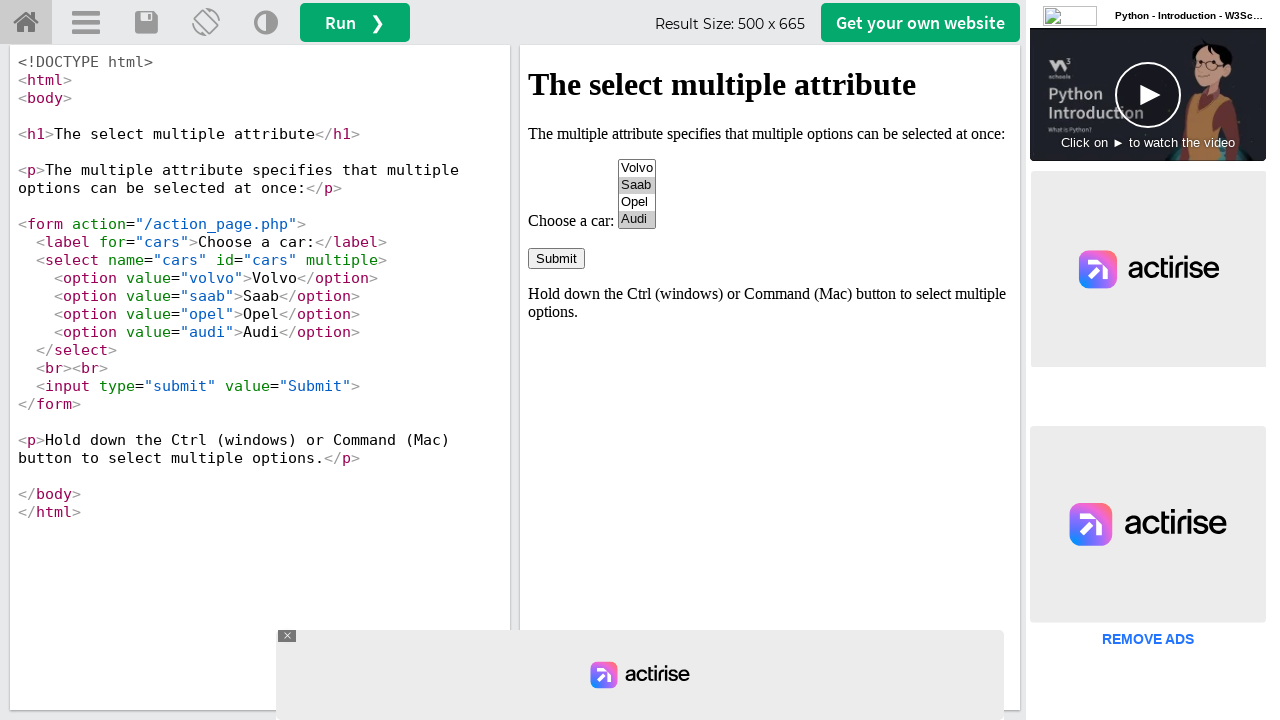

Deselected all options in the multi-select dropdown on iframe[id='iframeResult'] >> internal:control=enter-frame >> select[name='cars']
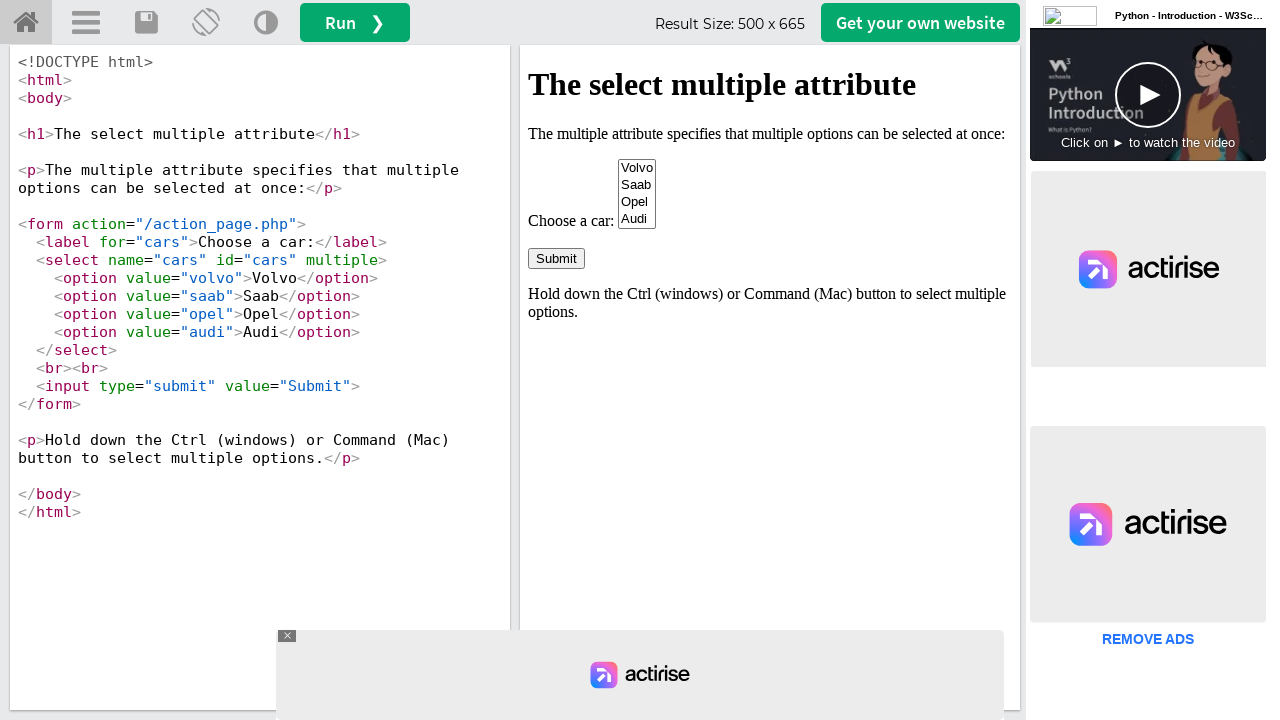

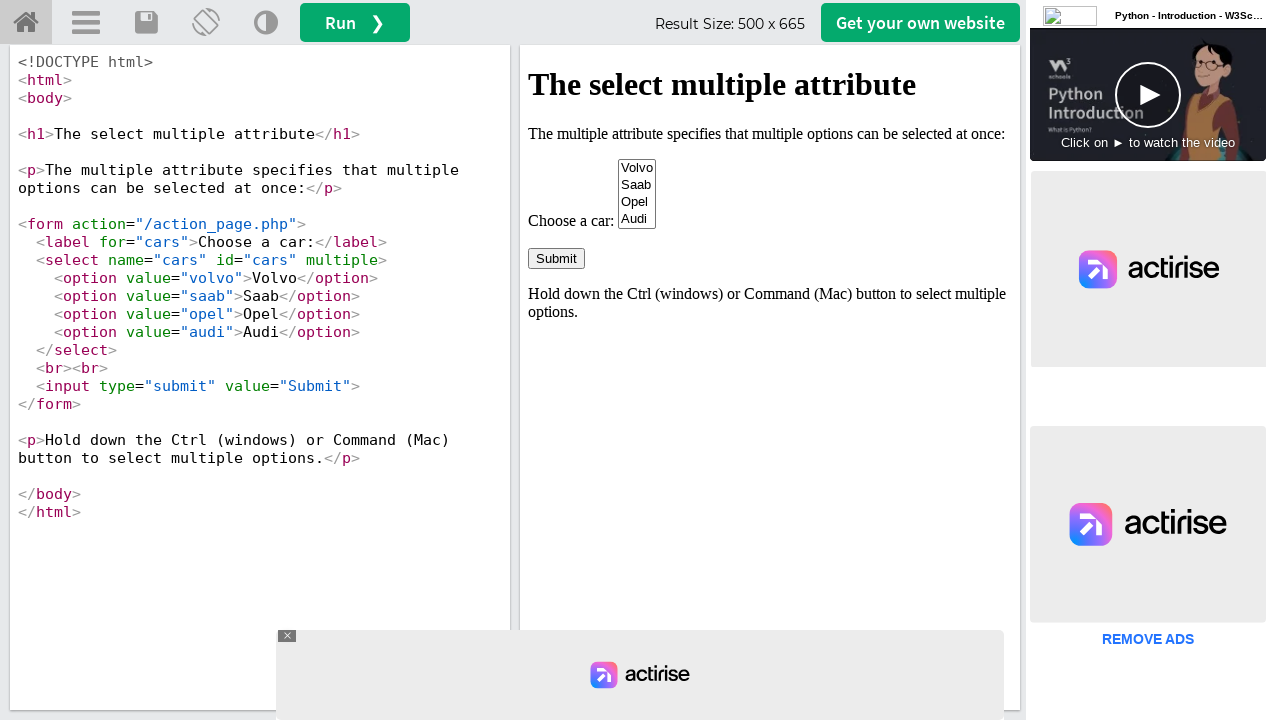